Tests that clicking the Privacy link in the footer opens Google policies page in a new tab

Starting URL: https://accounts.google.com/signup

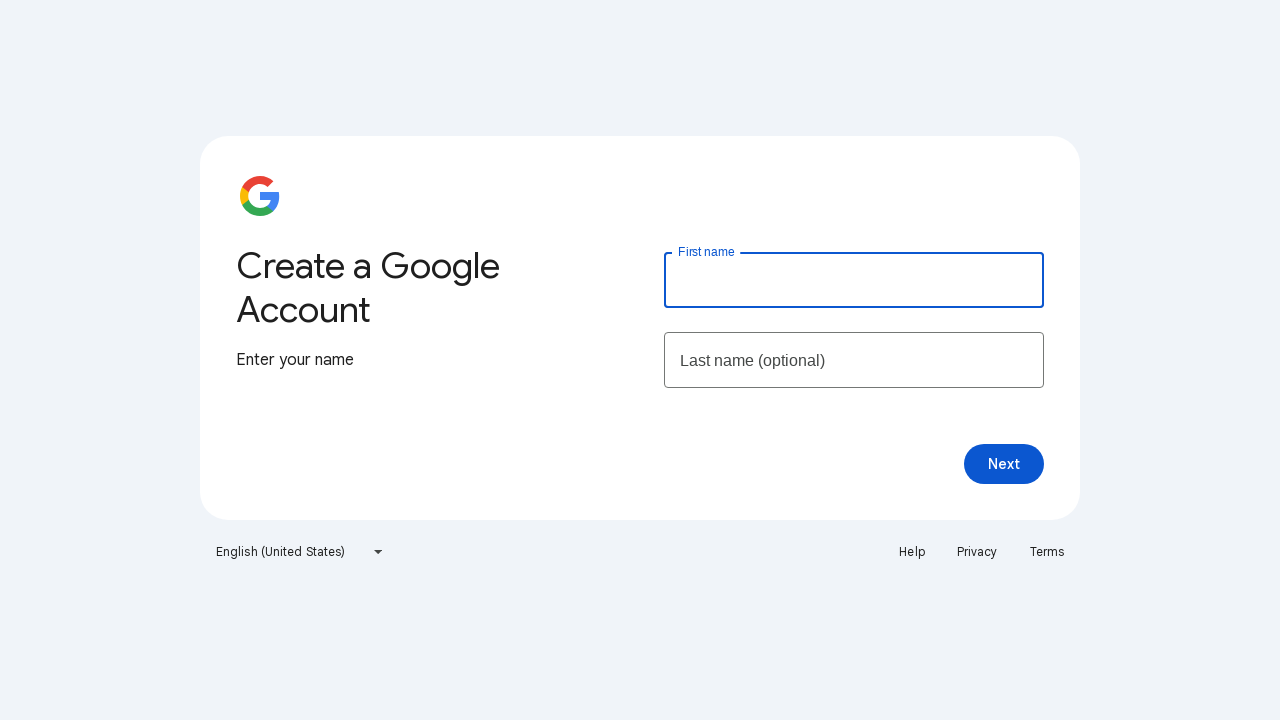

Waited for first name field to load on Google signup page
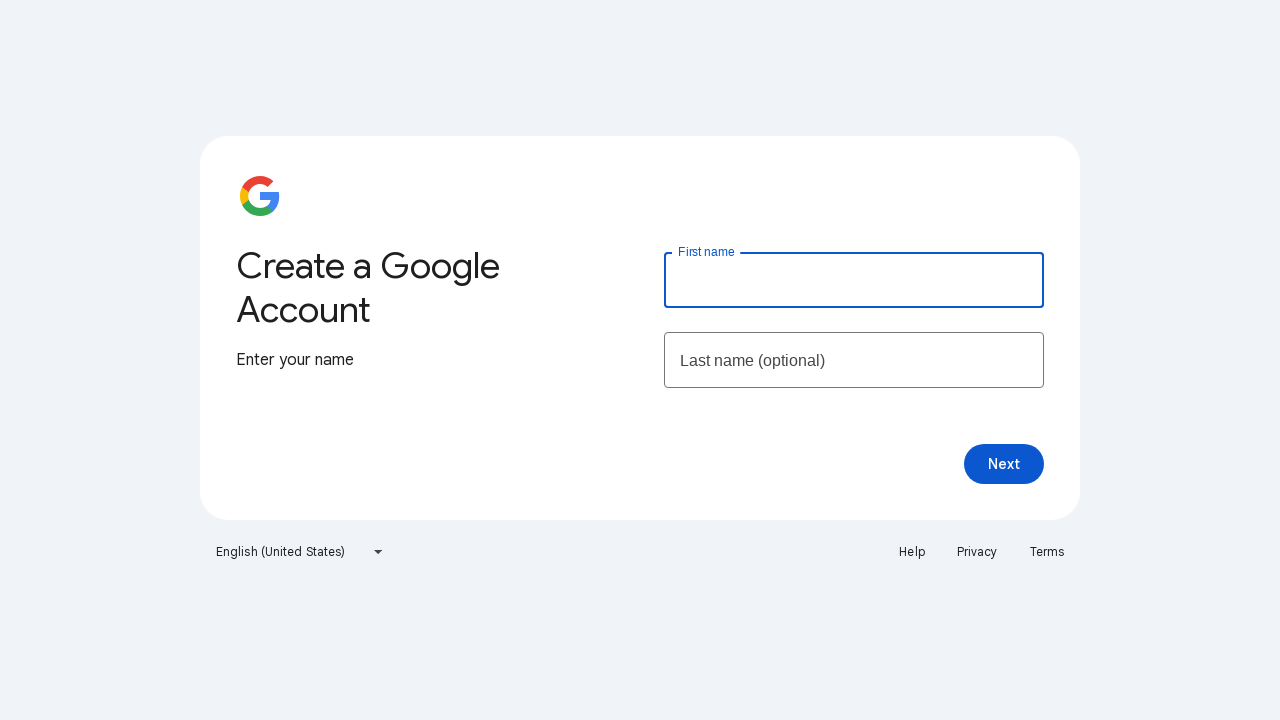

Clicked Privacy link in footer at (977, 552) on footer ul li:nth-child(2) a
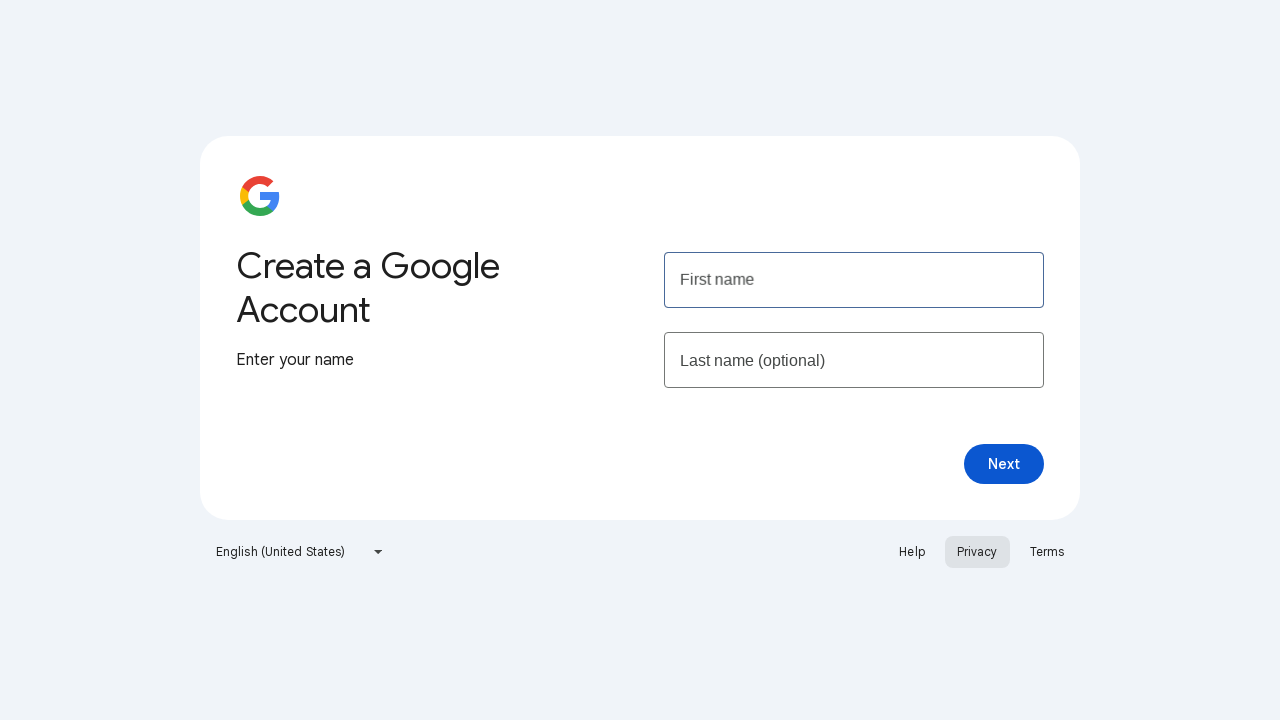

Waited 2 seconds for new tab to open
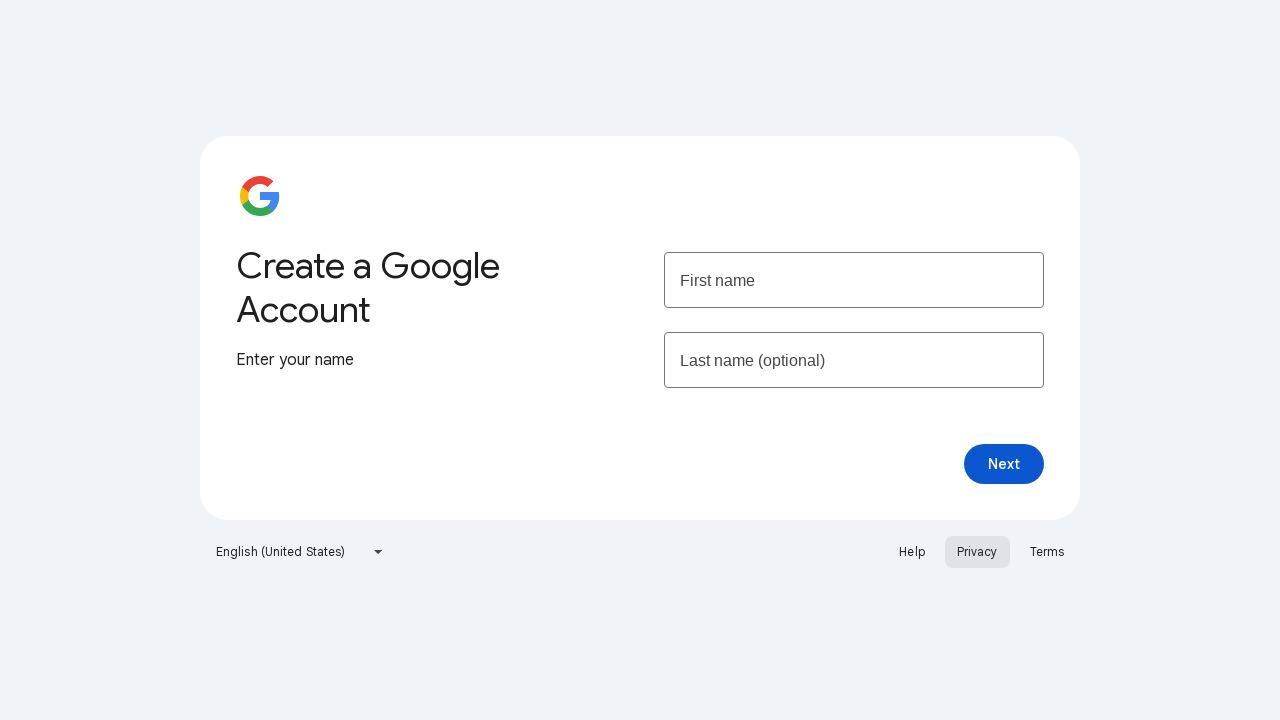

Switched to new tab
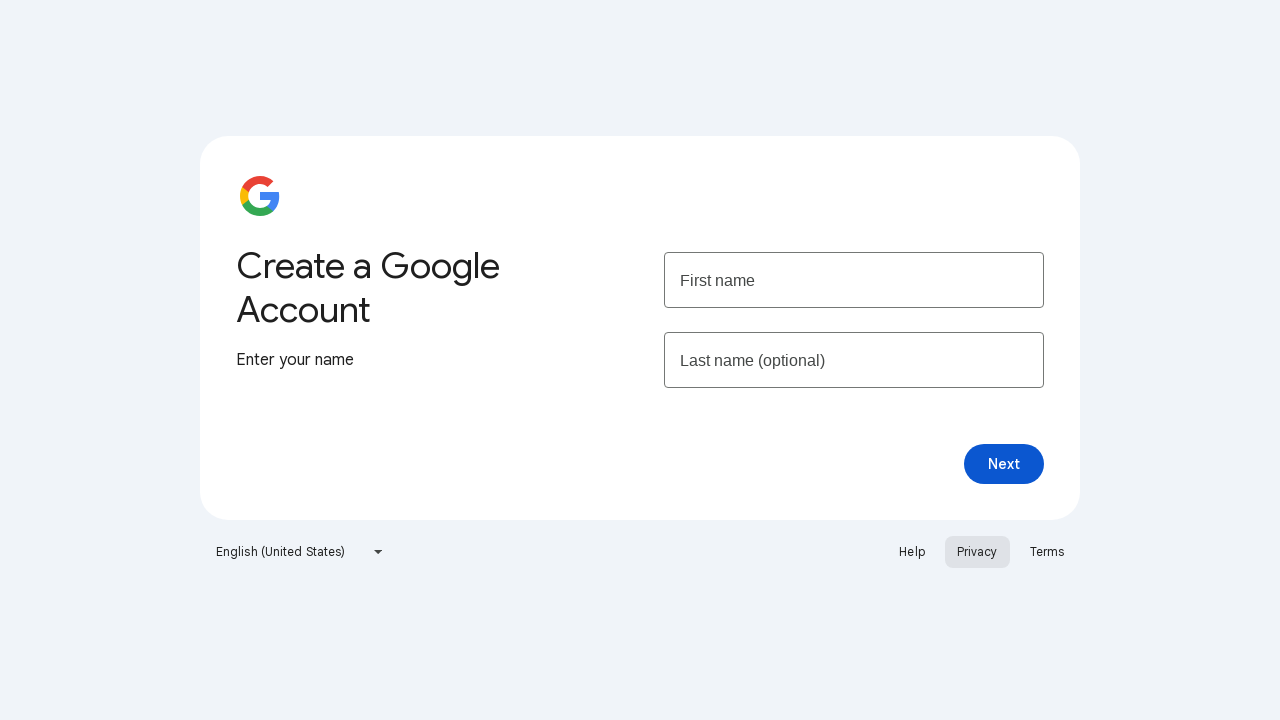

Verified new tab loaded Google policies page at policies.google.com
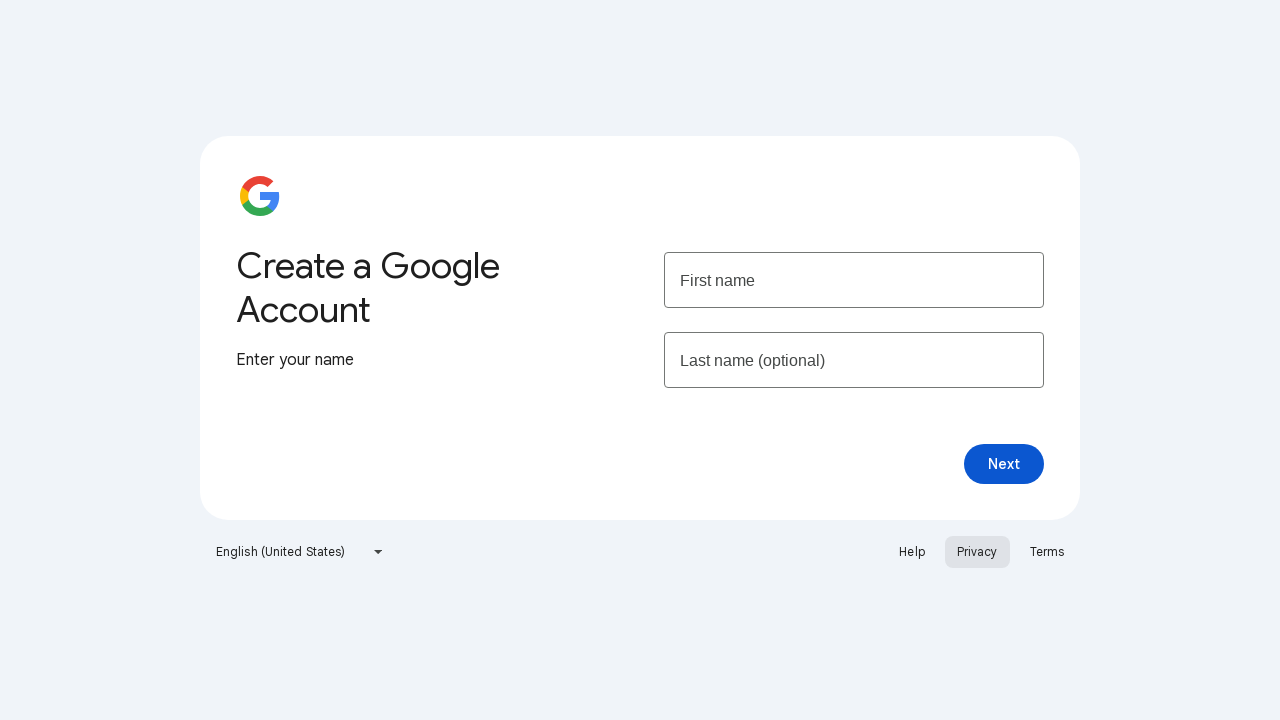

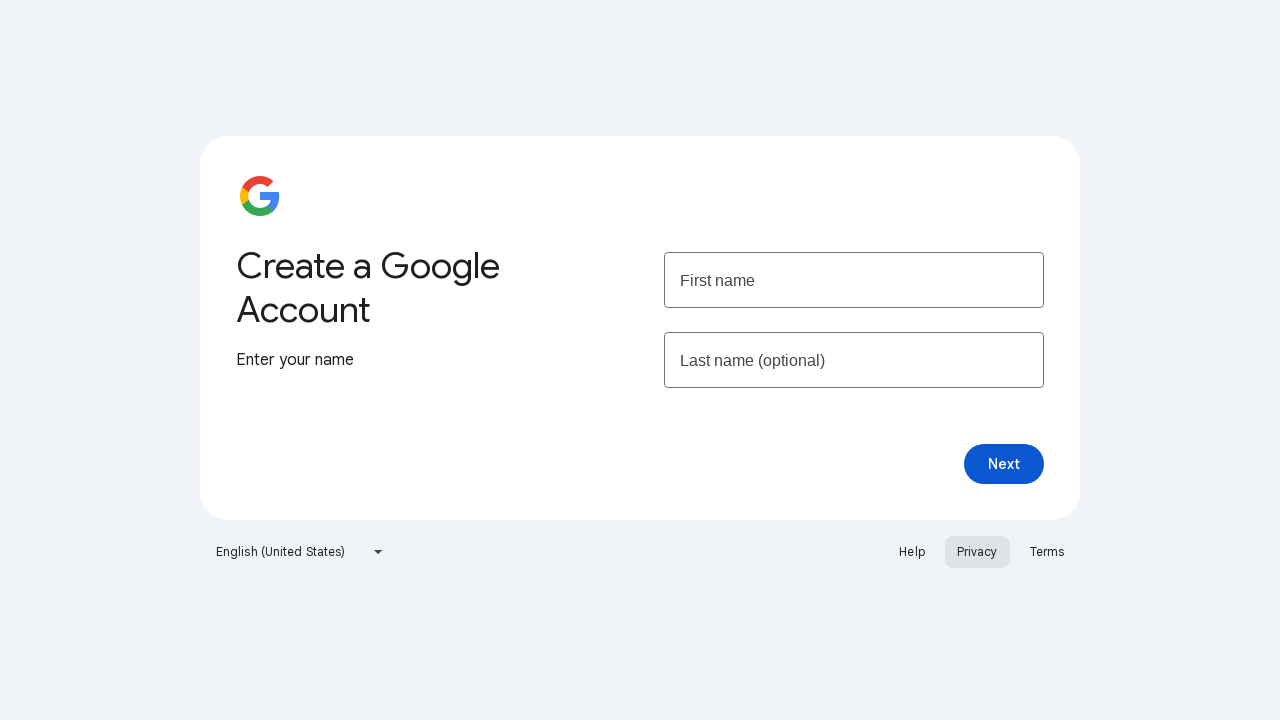